Tests relative locator functionality by finding an input field to the left of a search button and entering text into it

Starting URL: https://omayo.blogspot.com/

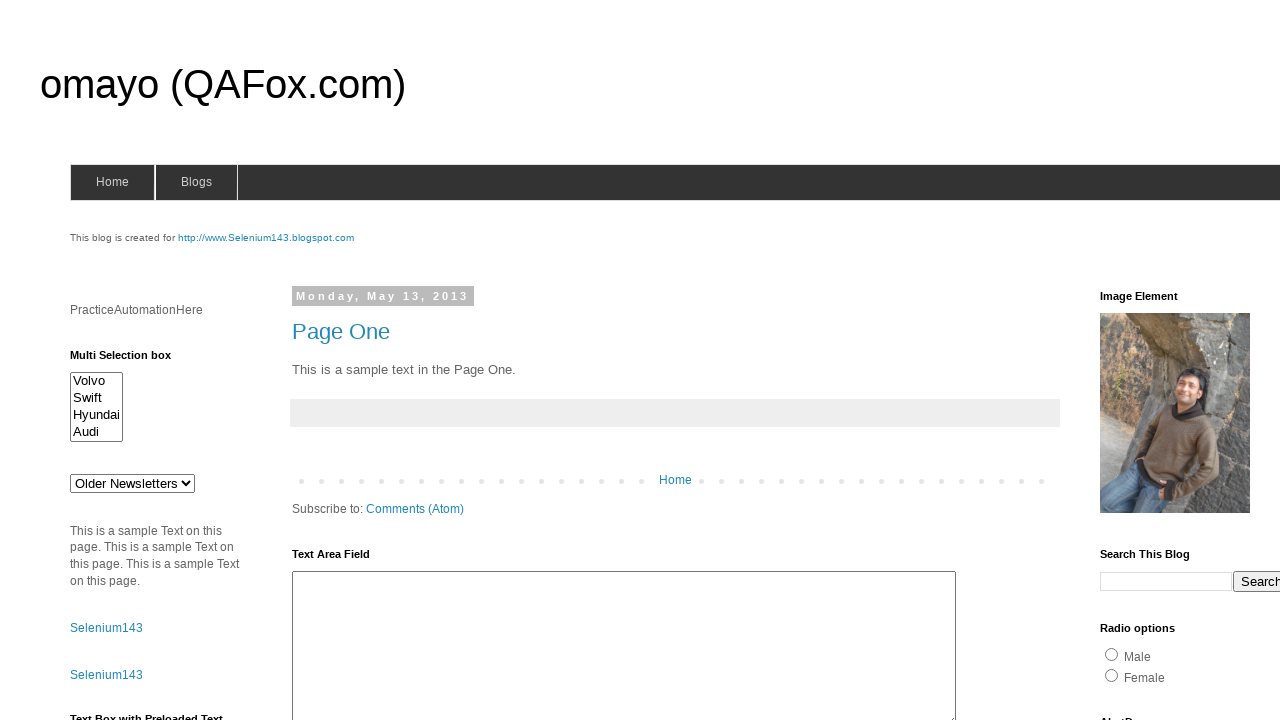

Filled search input field with 'abc' using relative locator to find input to the left of search button on input.gsc-input
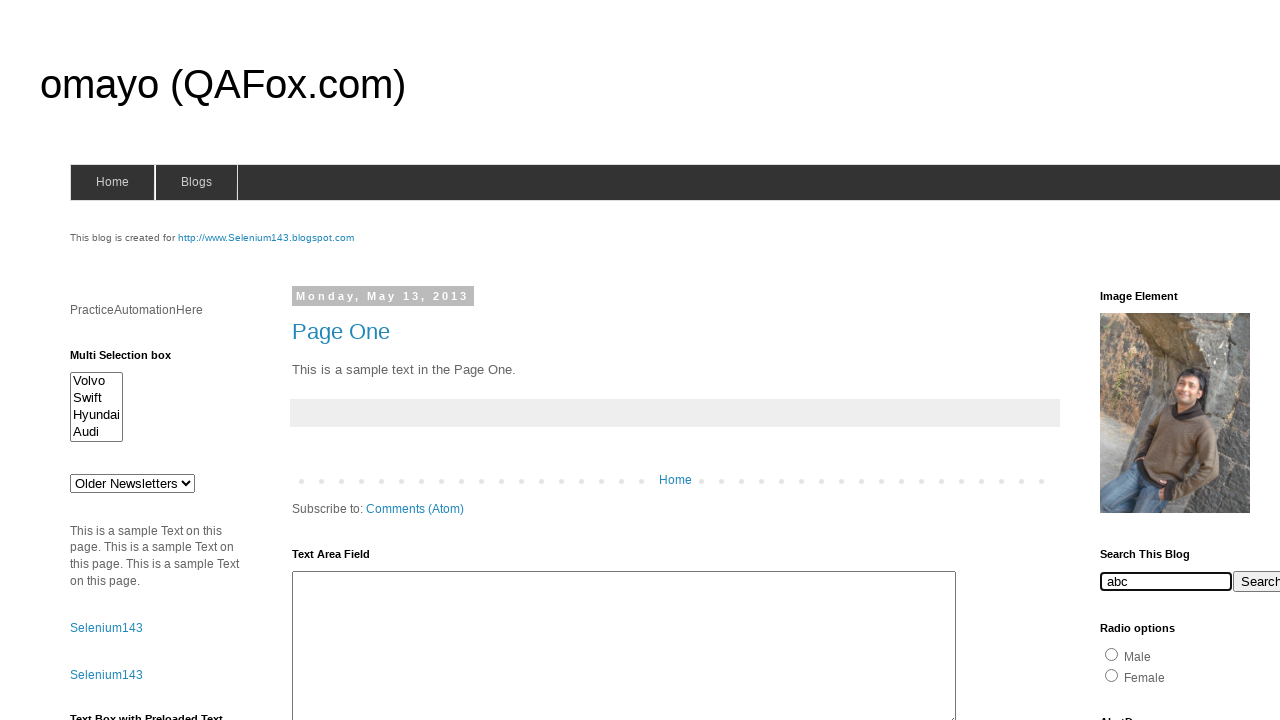

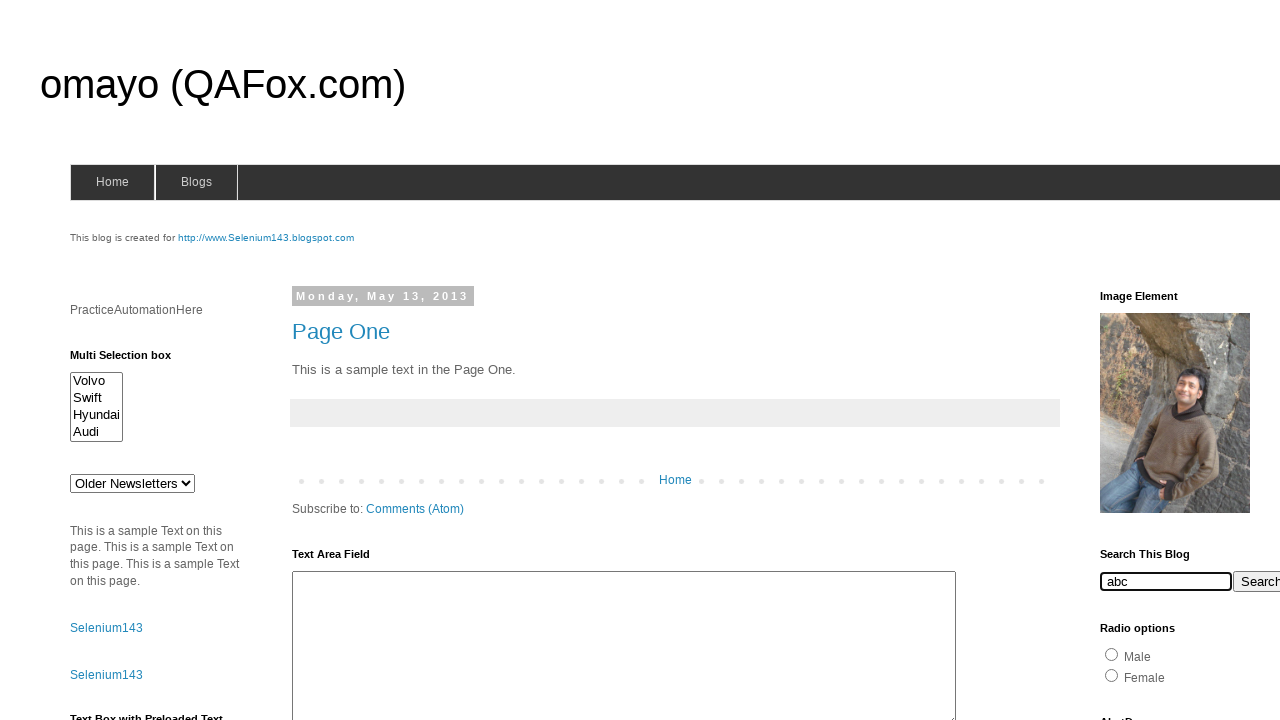